Tests browser navigation methods by navigating between two websites, going back, going forward, and refreshing the page to verify basic browser navigation controls work correctly.

Starting URL: https://www.testotomasyonu.com

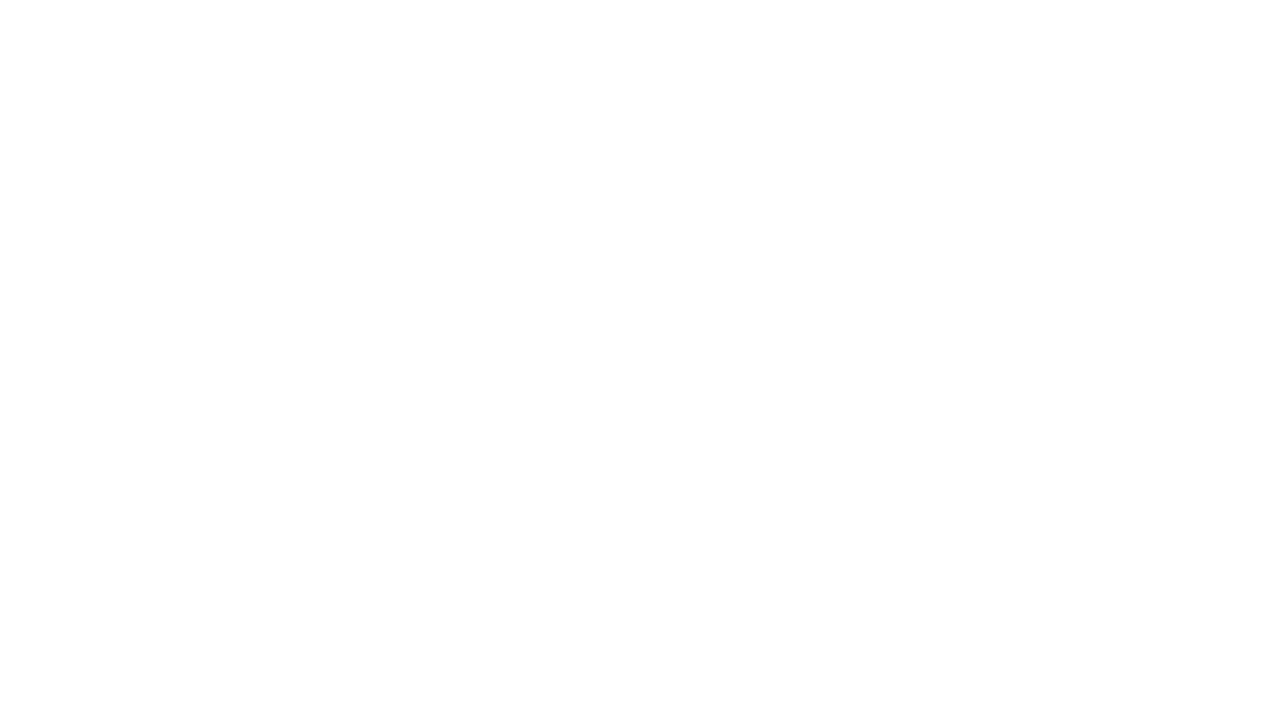

Navigated to https://www.bestbuy.com
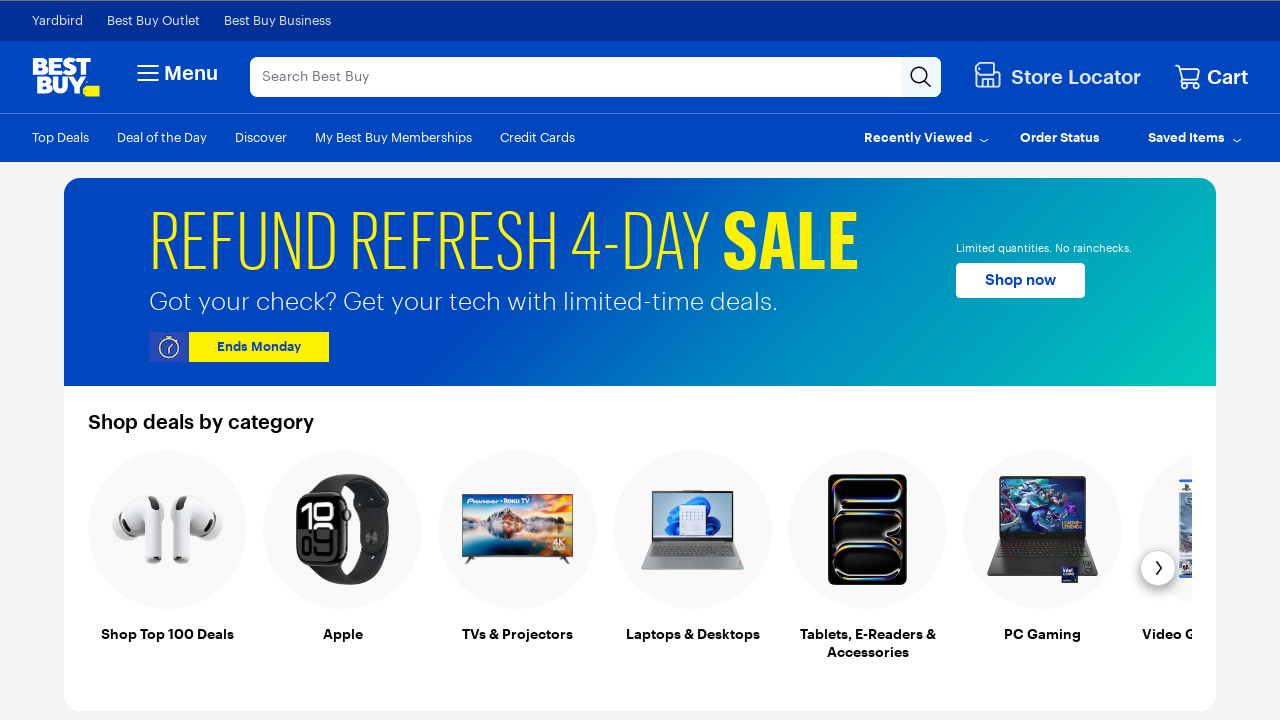

Navigated back to previous page (testotomasyonu.com)
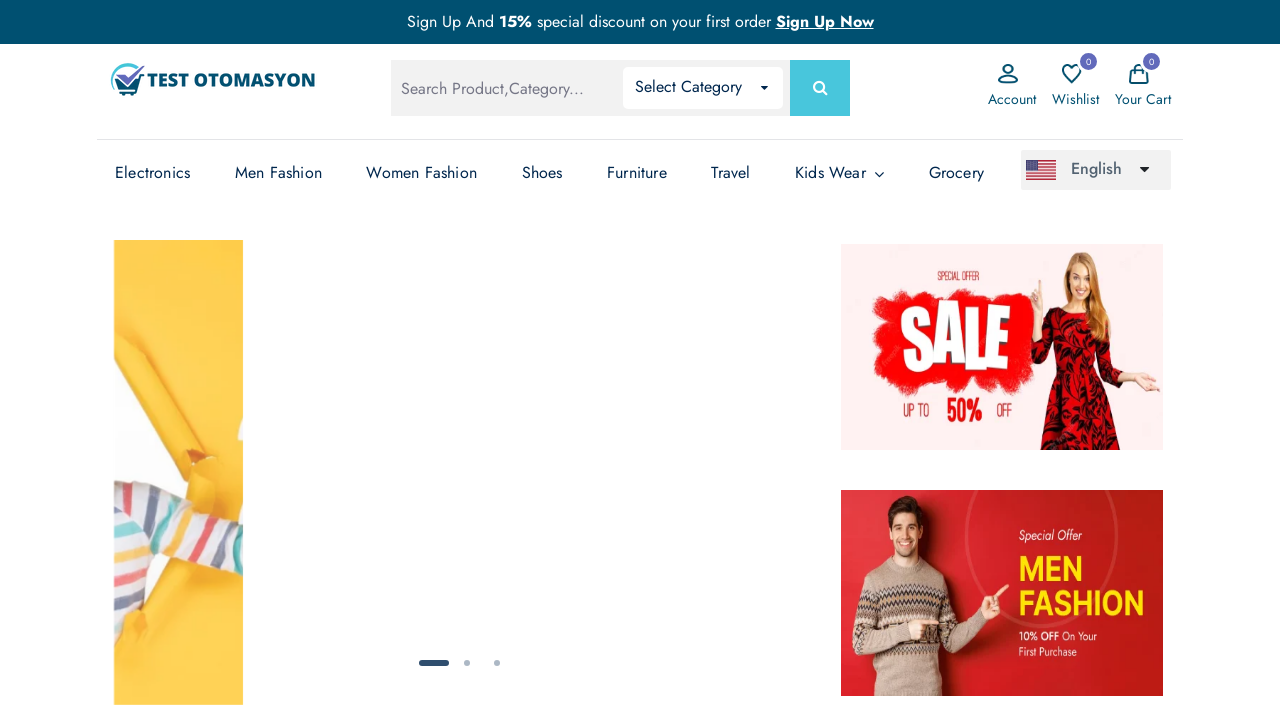

Navigated forward to bestbuy.com
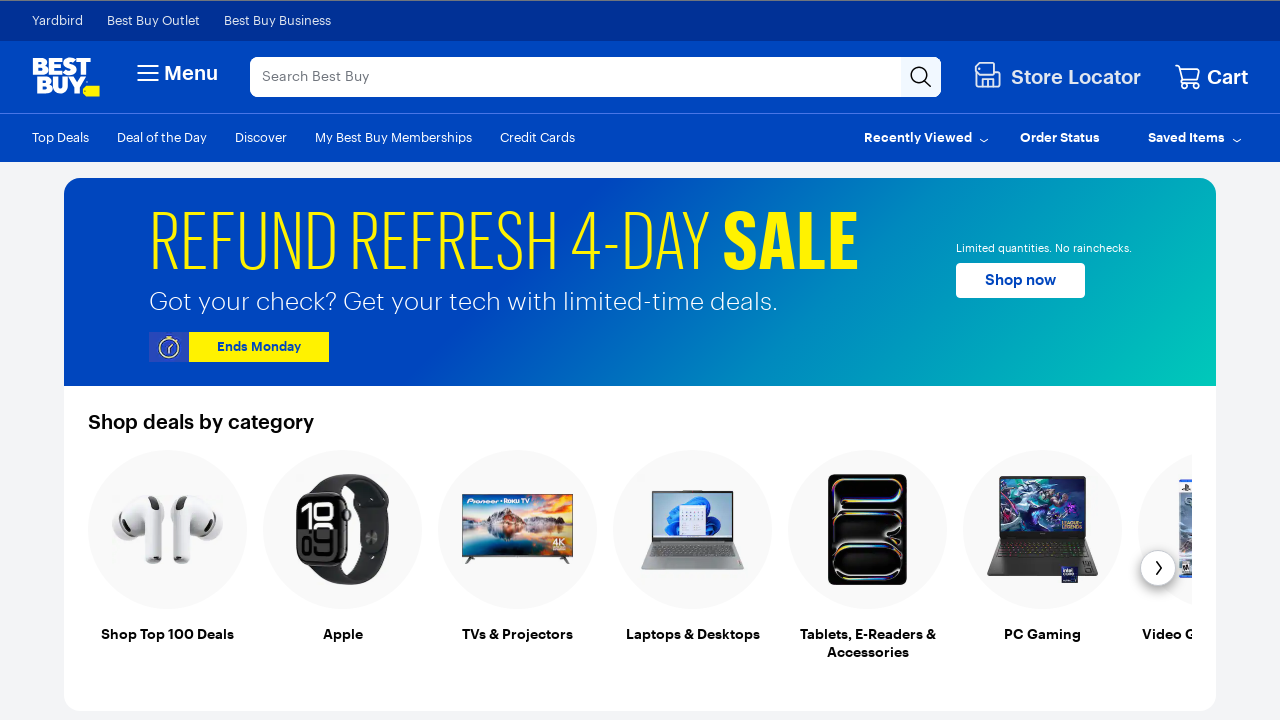

Refreshed the current page
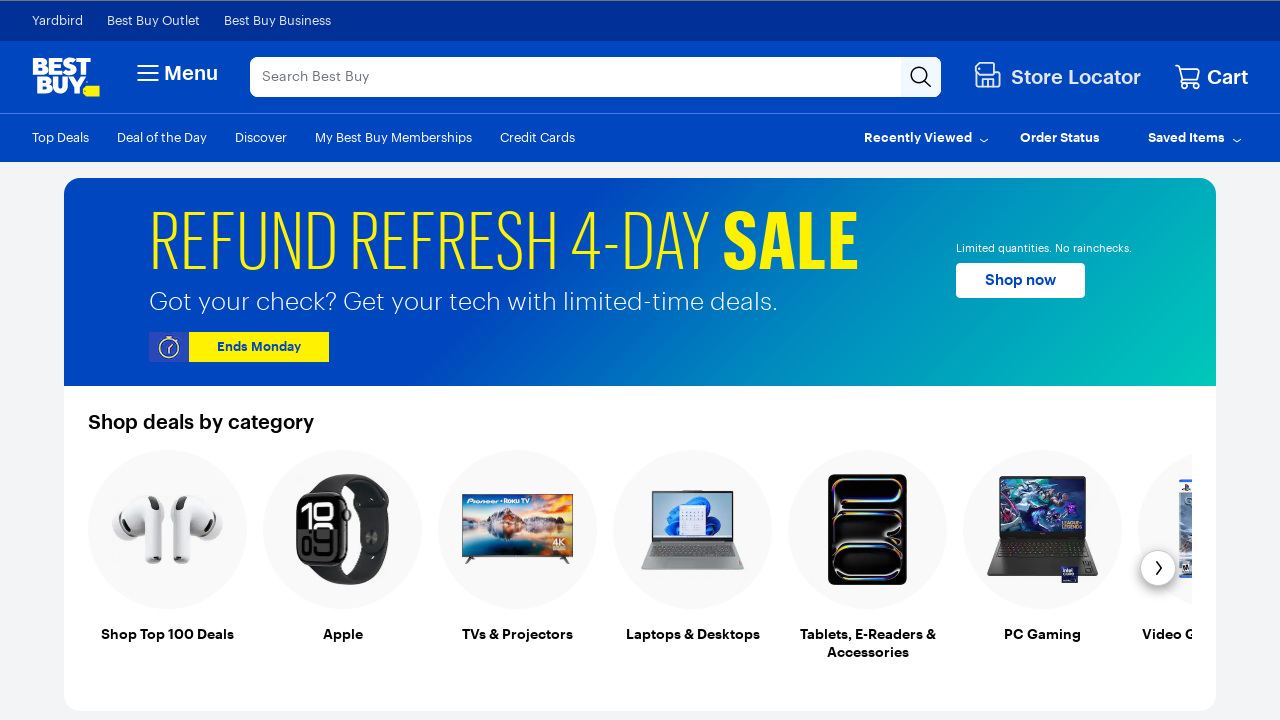

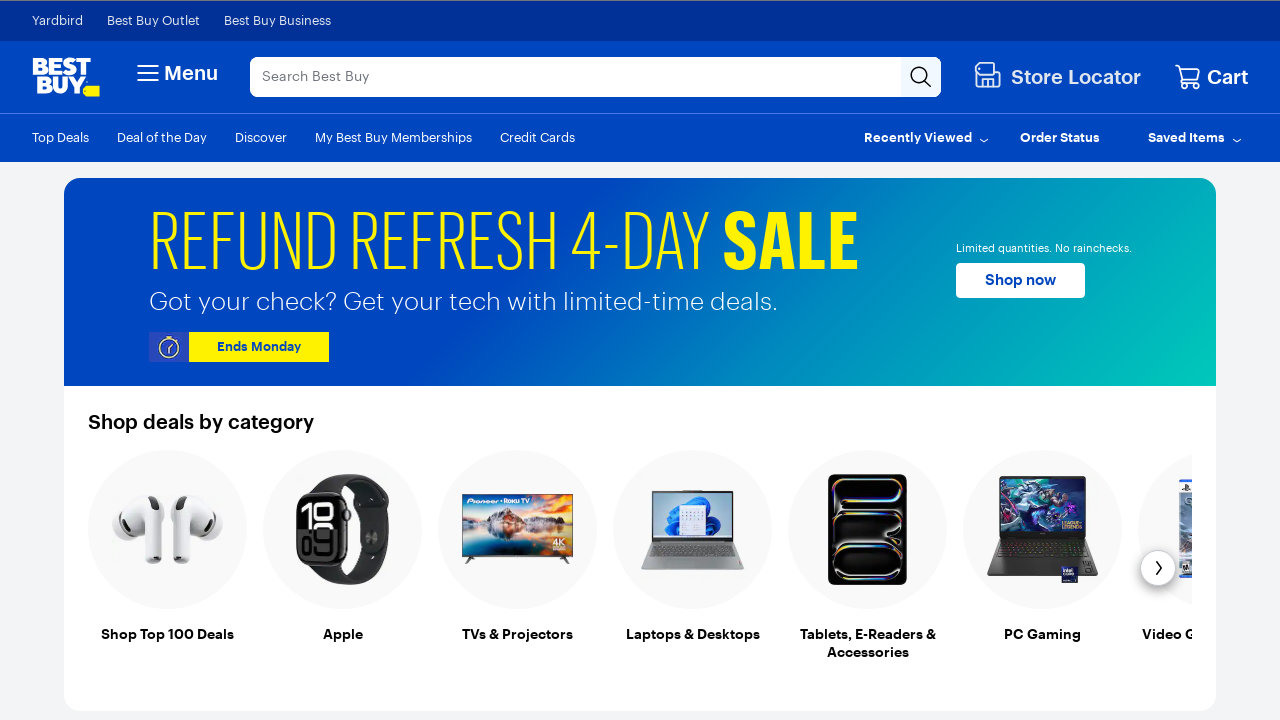